Tests form filling functionality by entering username, password, and comments, then submitting the form and verifying the submitted data appears on the result page.

Starting URL: https://testpages.eviltester.com/styled/basic-html-form-test.html

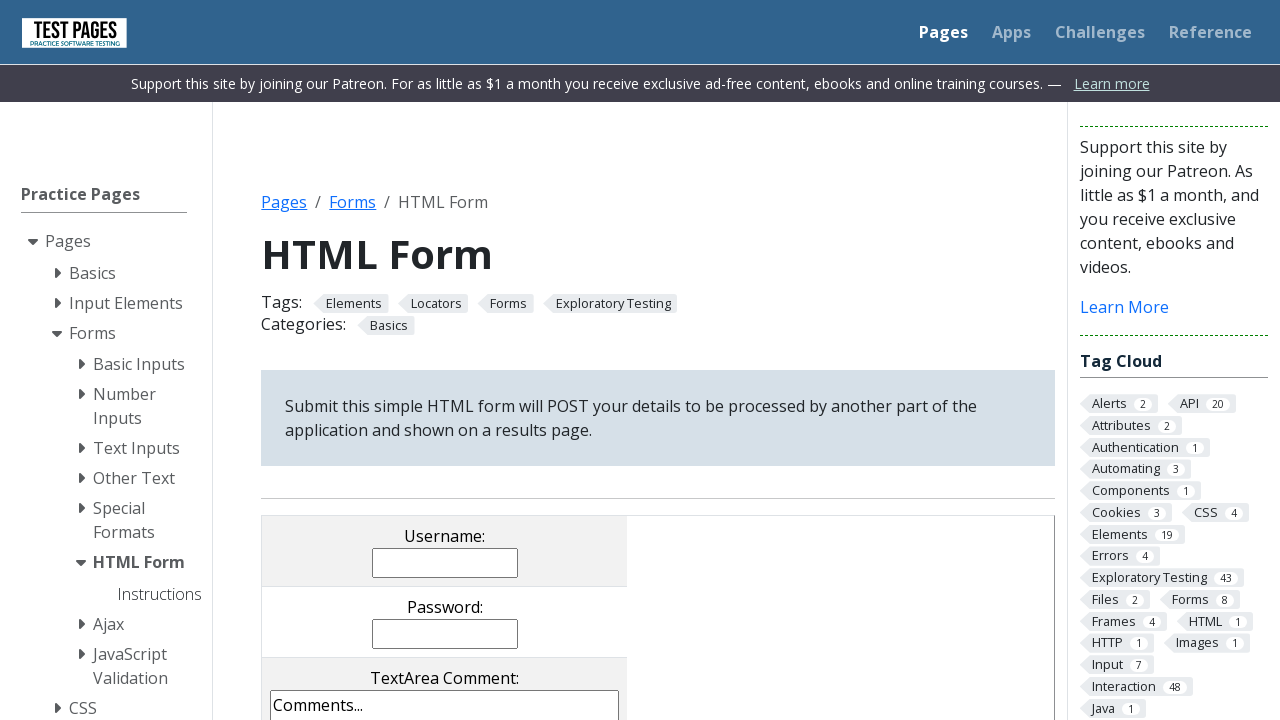

Filled username field with 'testuser' on input[name='username']
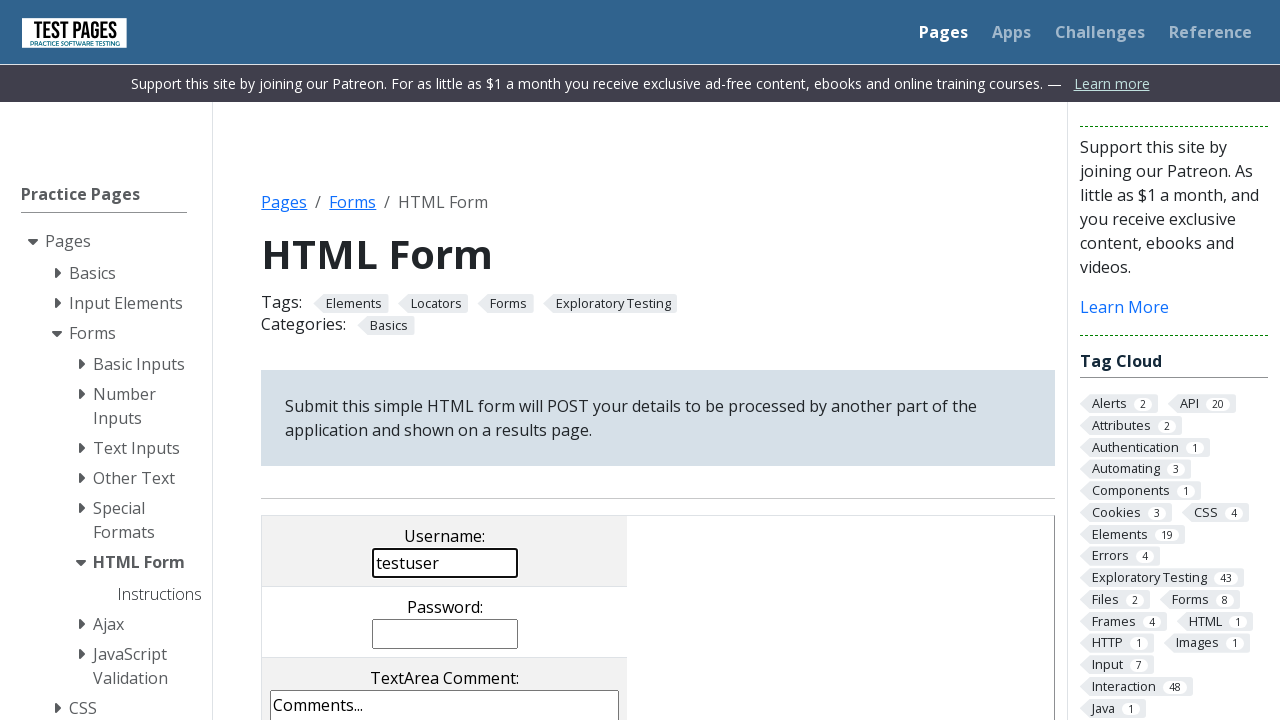

Filled password field with 'password123' on input[name='password']
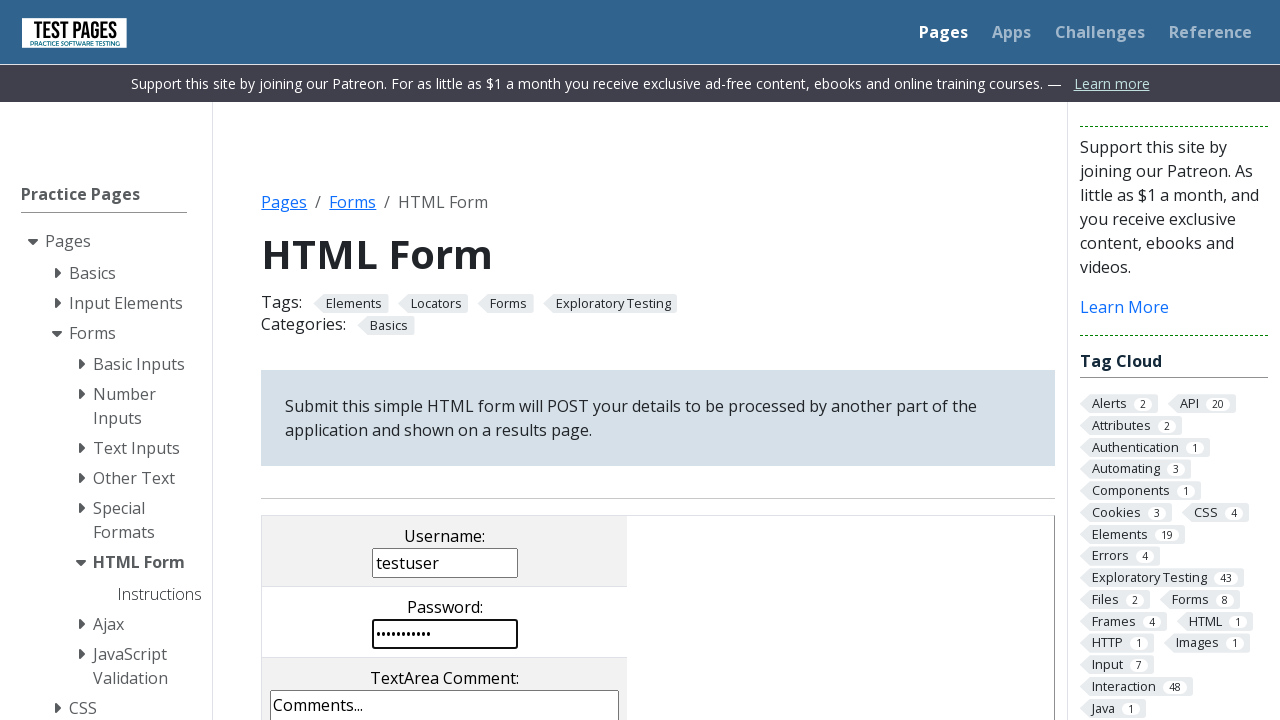

Filled comments field with 'This is a test comment.' on textarea[name='comments']
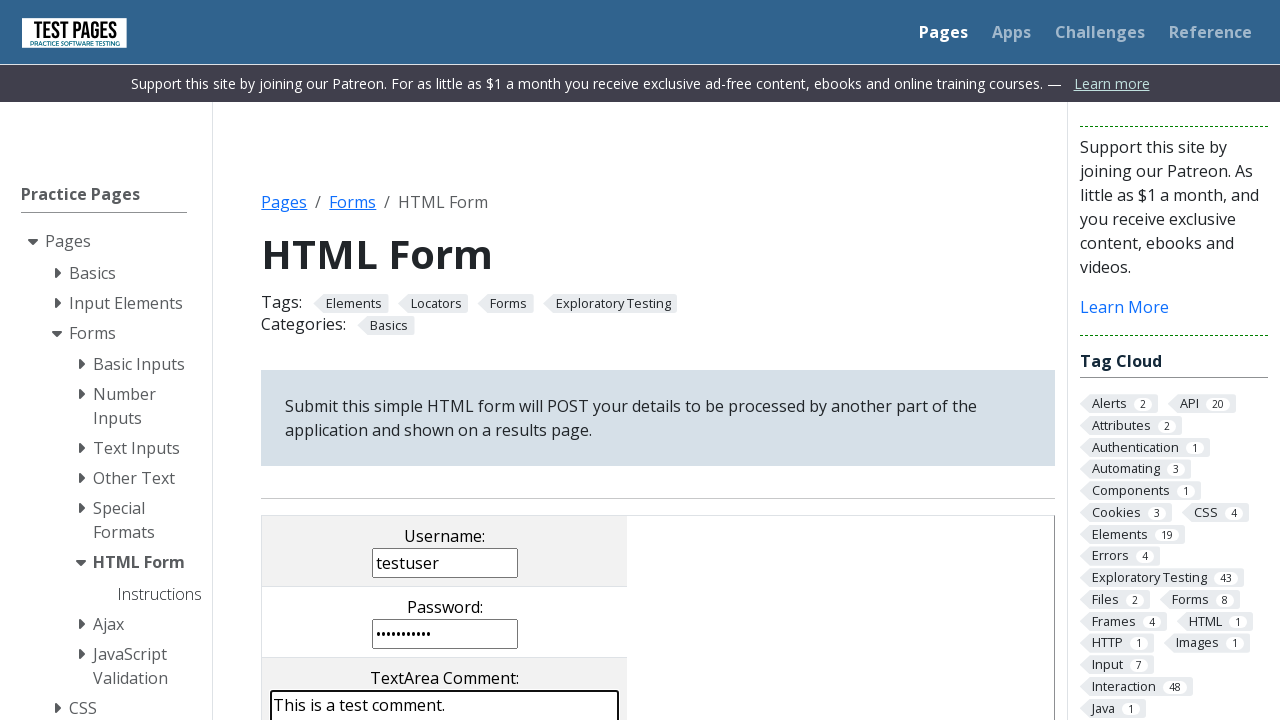

Clicked submit button to submit the form at (504, 360) on input[type='submit']
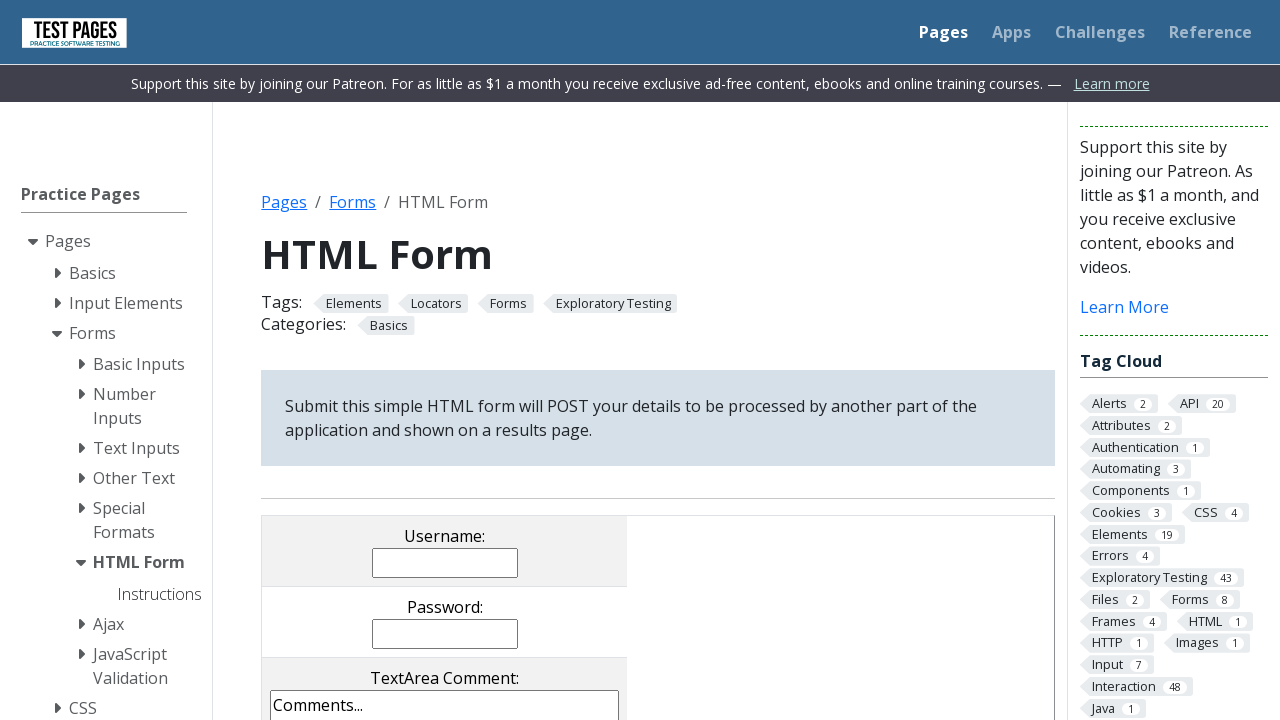

Waited for page to reach networkidle state
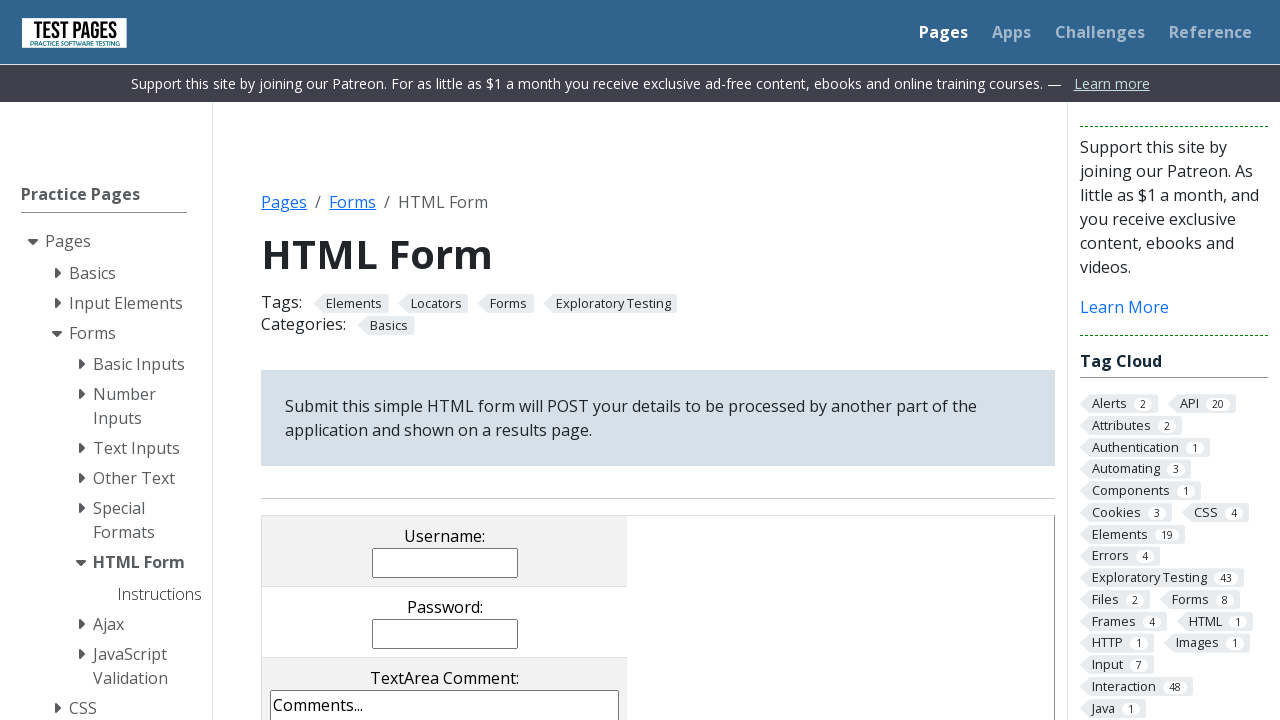

Verified 'testuser' appears in result page content
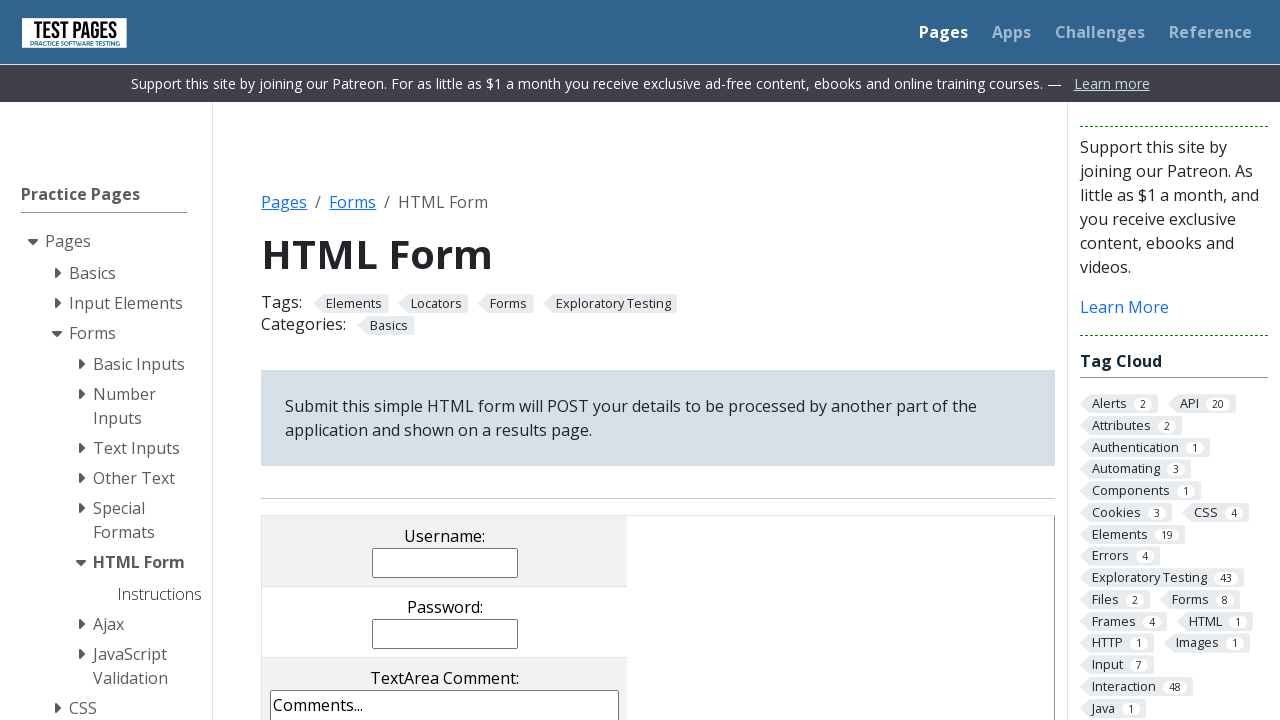

Verified 'password123' appears in result page content
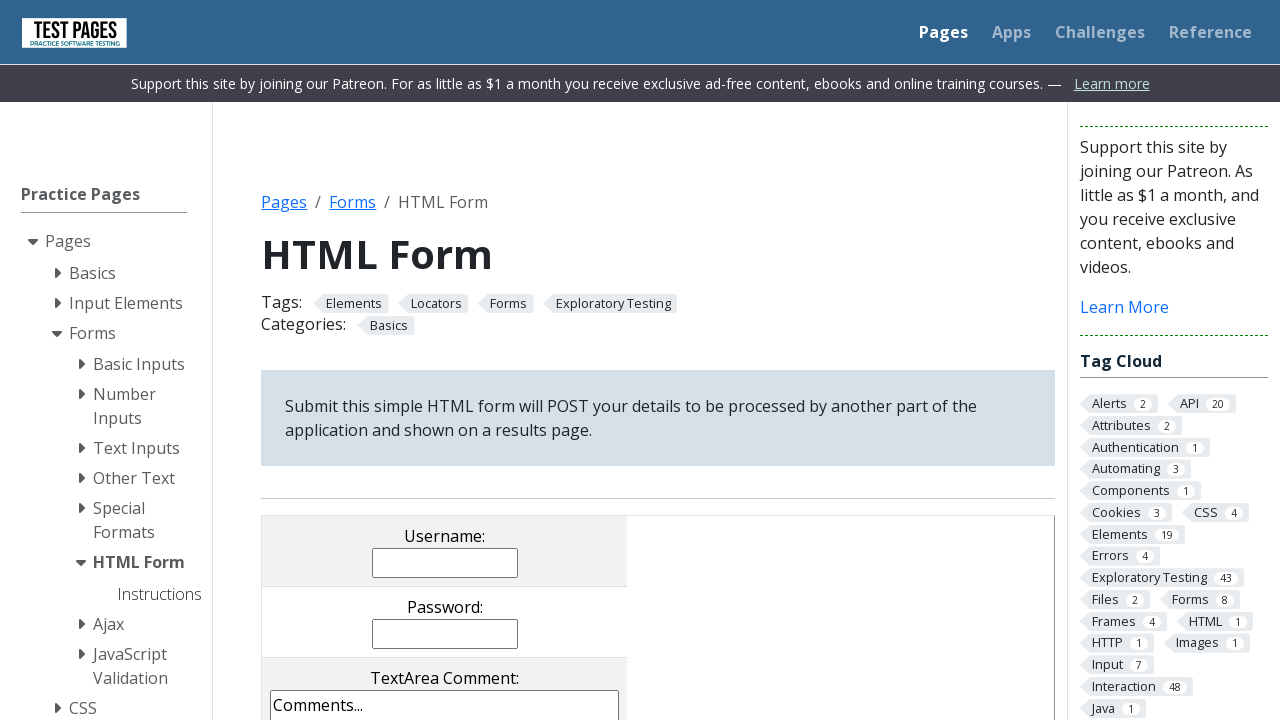

Verified 'This is a test comment.' appears in result page content
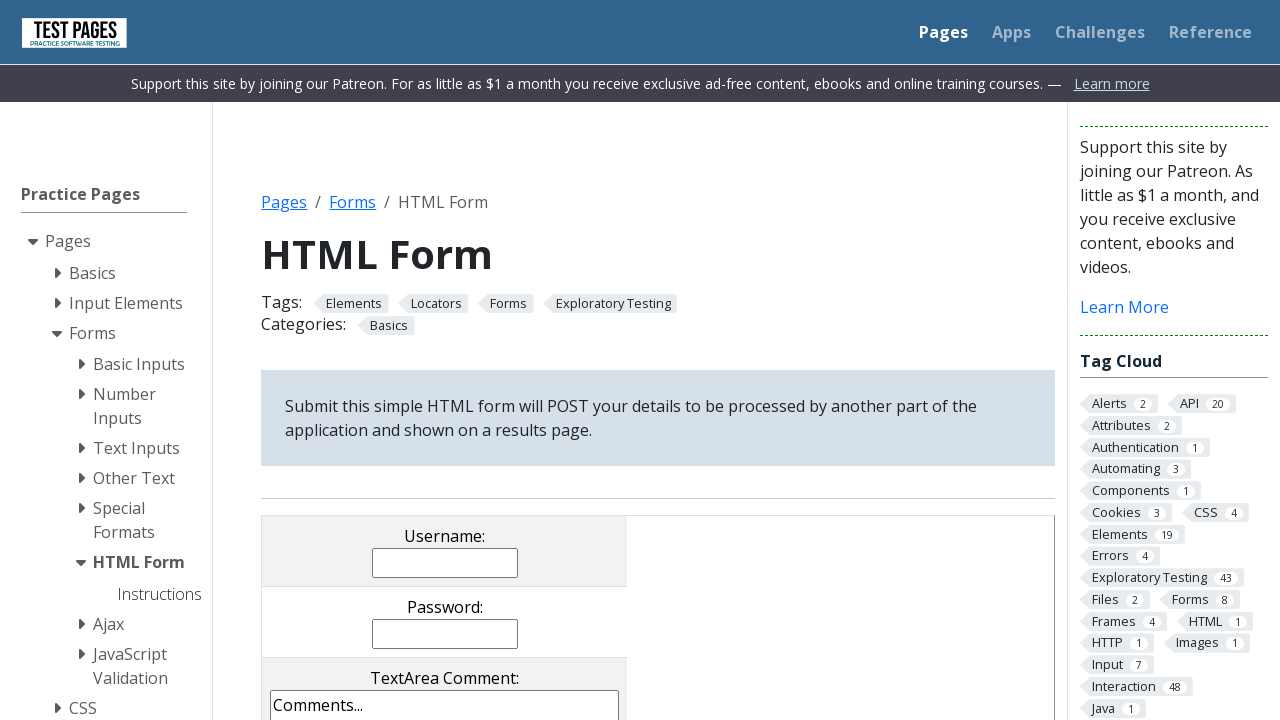

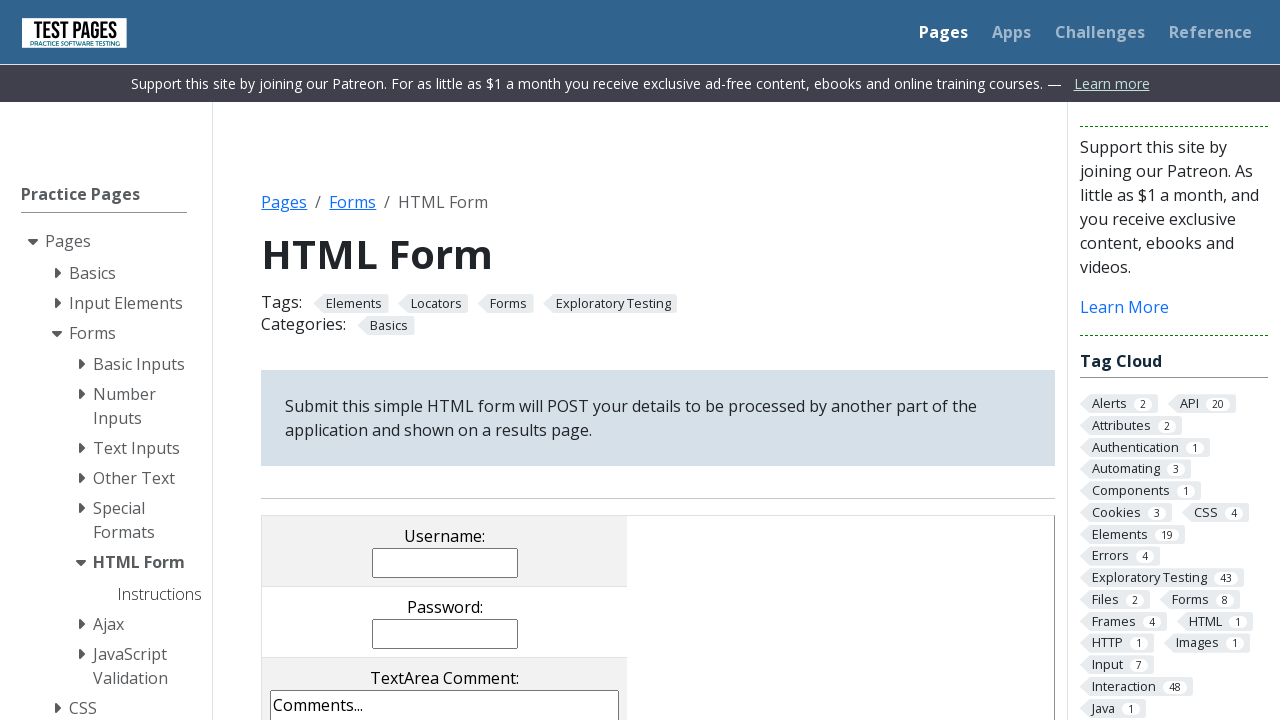